Tests window handle functionality by clicking a button that opens a new window, switching to the child window, then closing it and returning to the parent window

Starting URL: http://demo.automationtesting.in/Windows.html

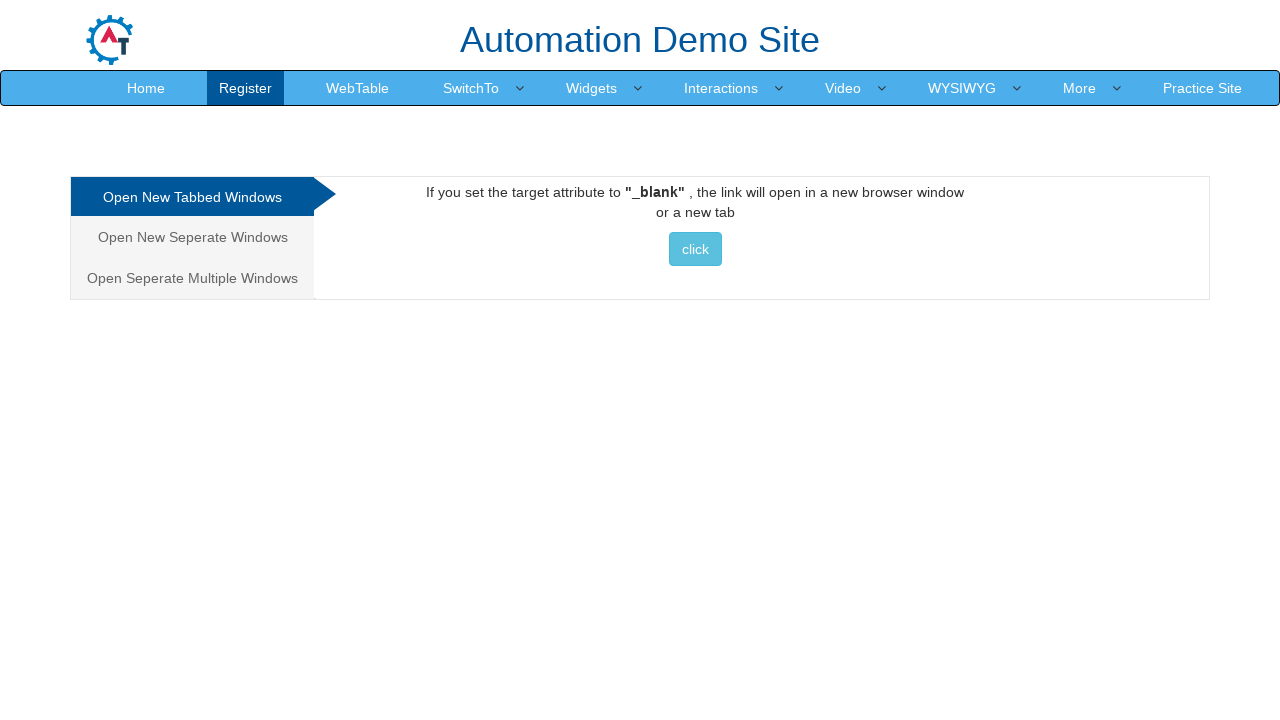

Stored parent page reference
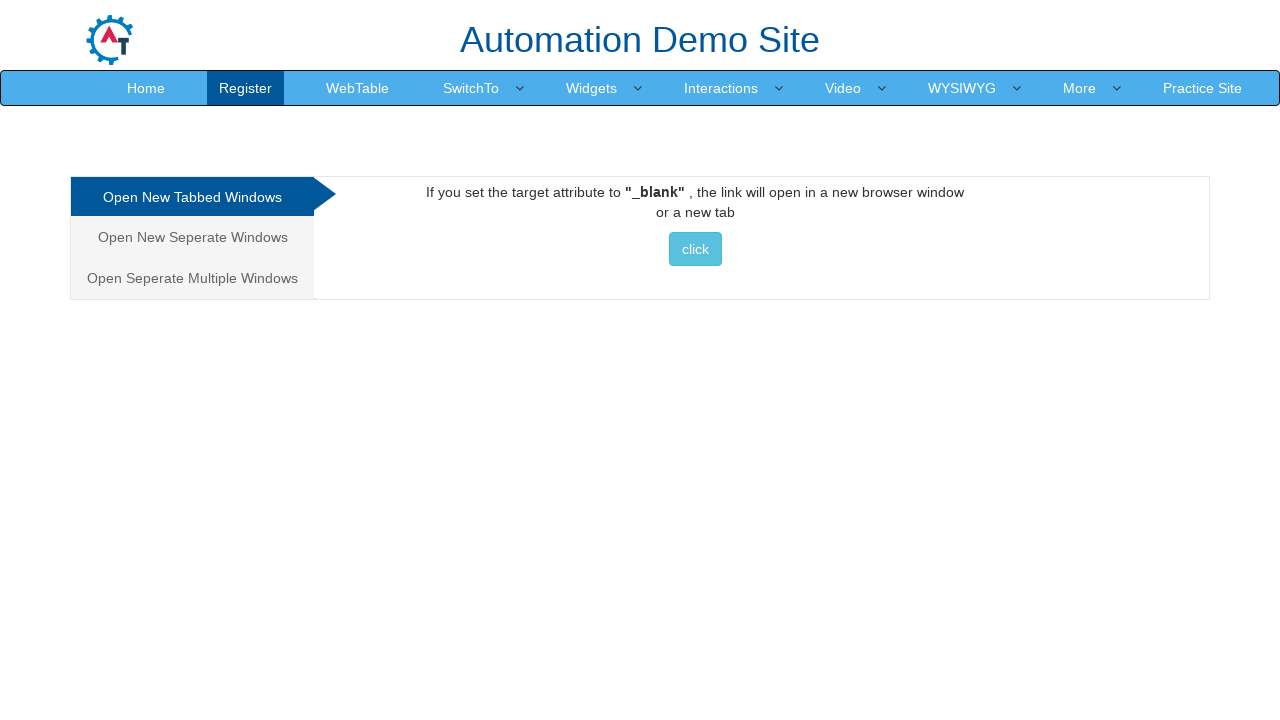

Clicked button to open new window at (695, 249) on xpath=//button[text()='    click   ']
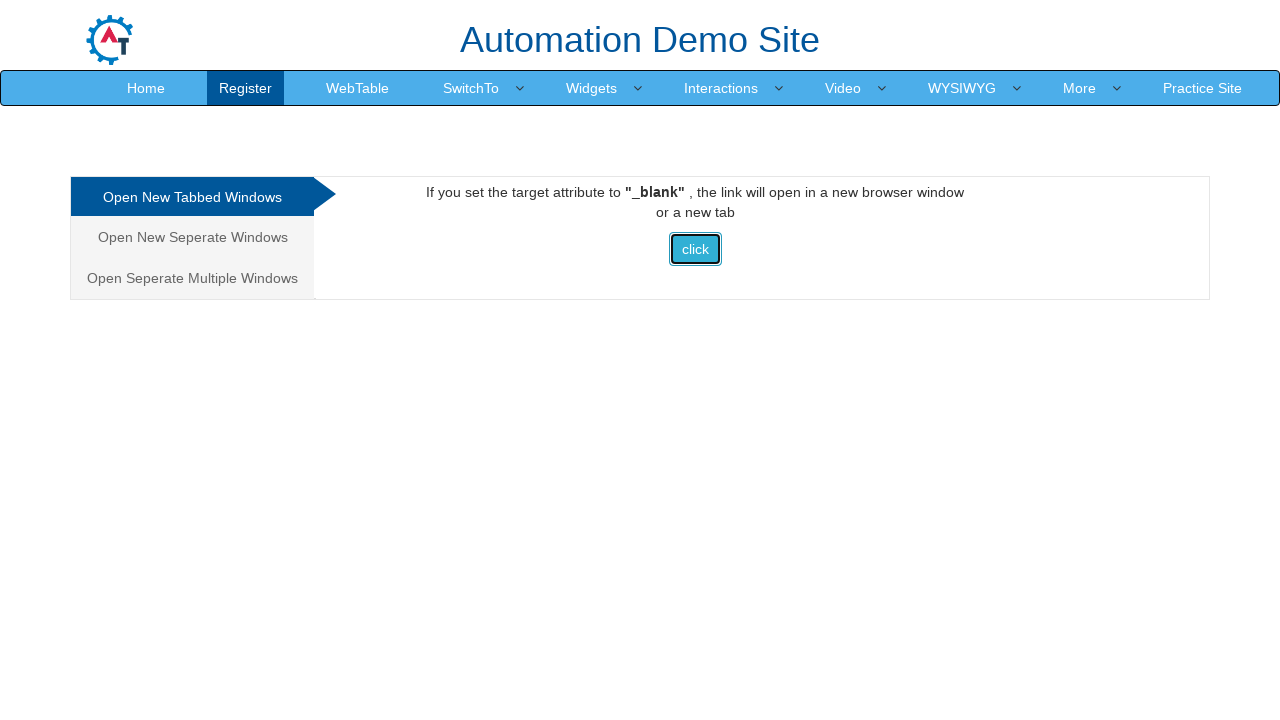

Captured new child window page object
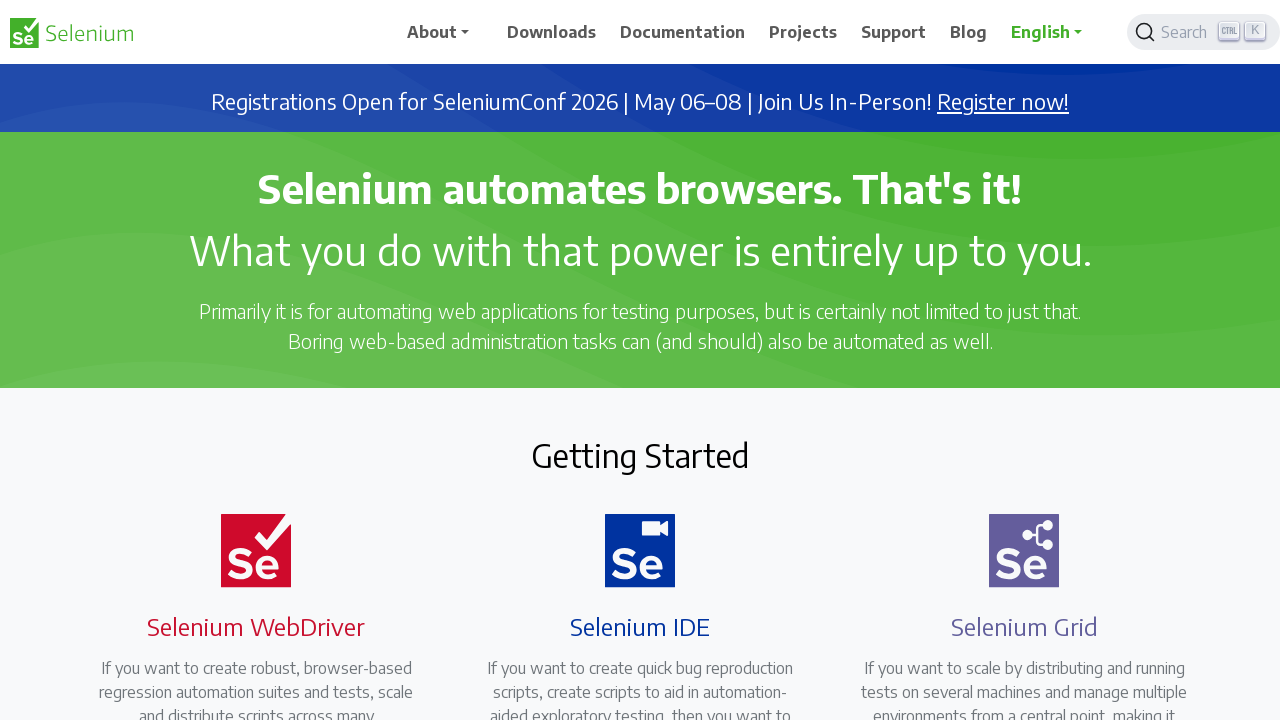

Child window page loaded successfully
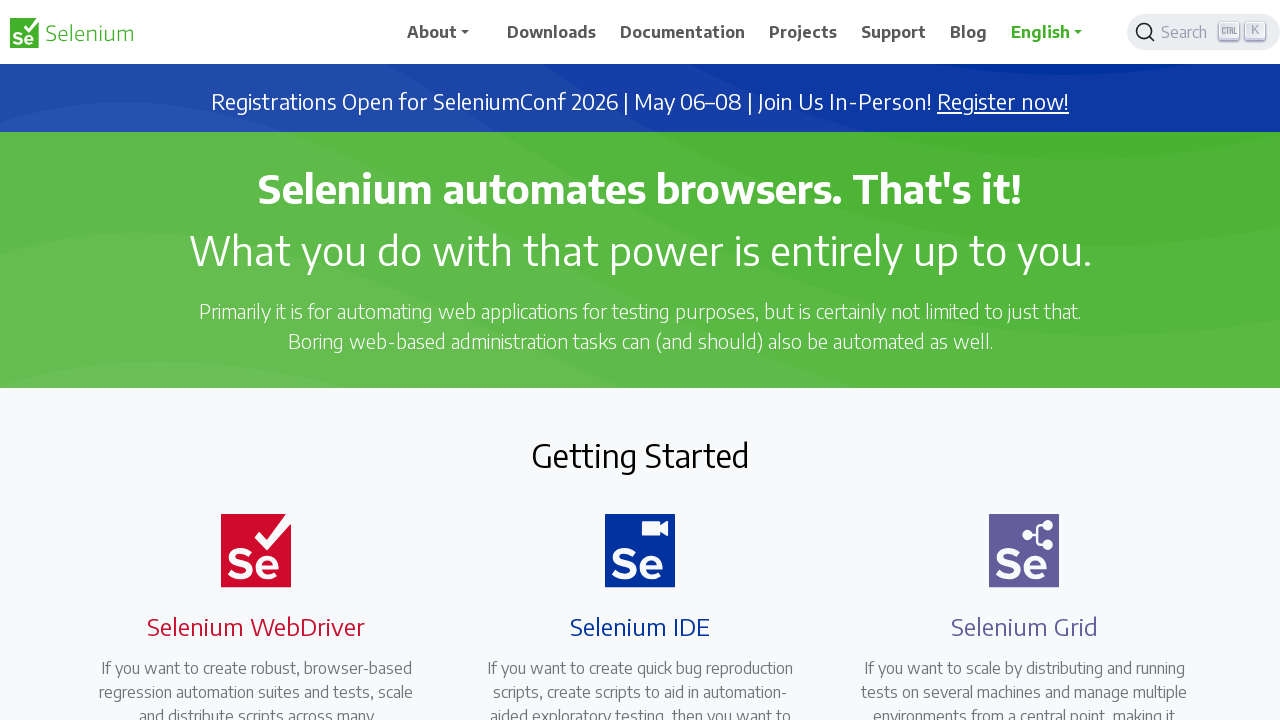

Verified child window title: Selenium
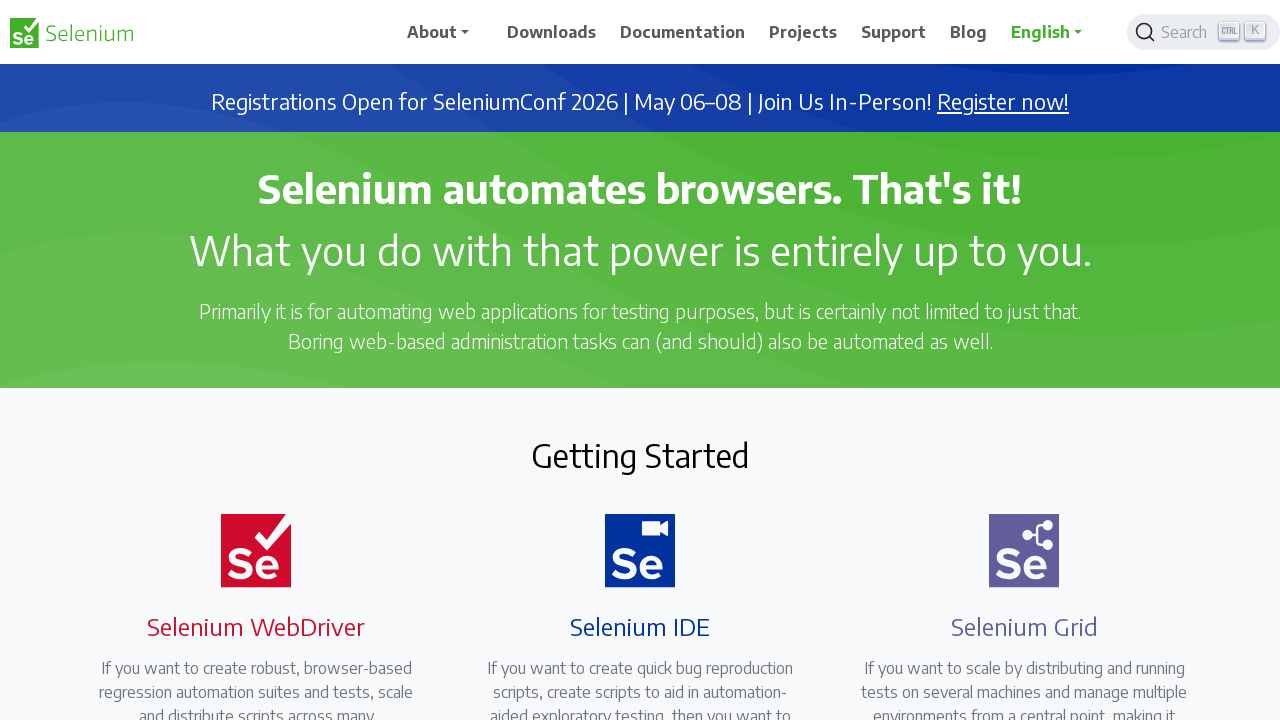

Closed child window
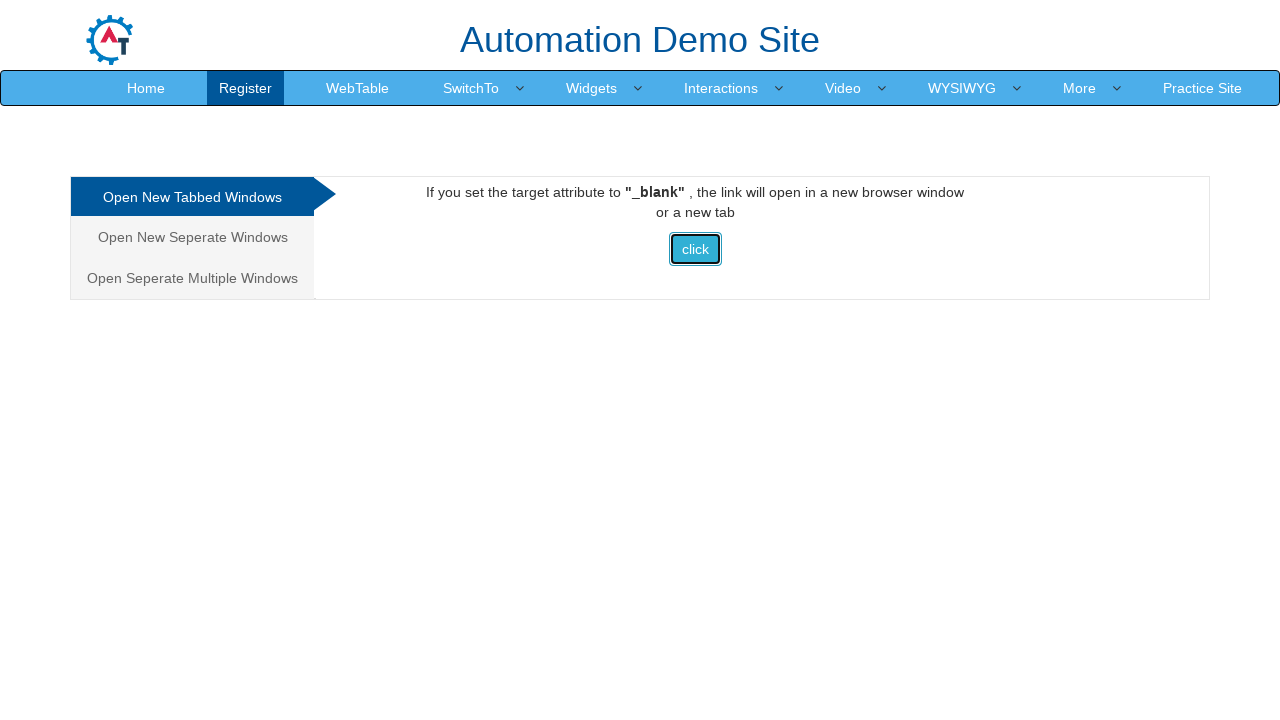

Returned focus to parent window
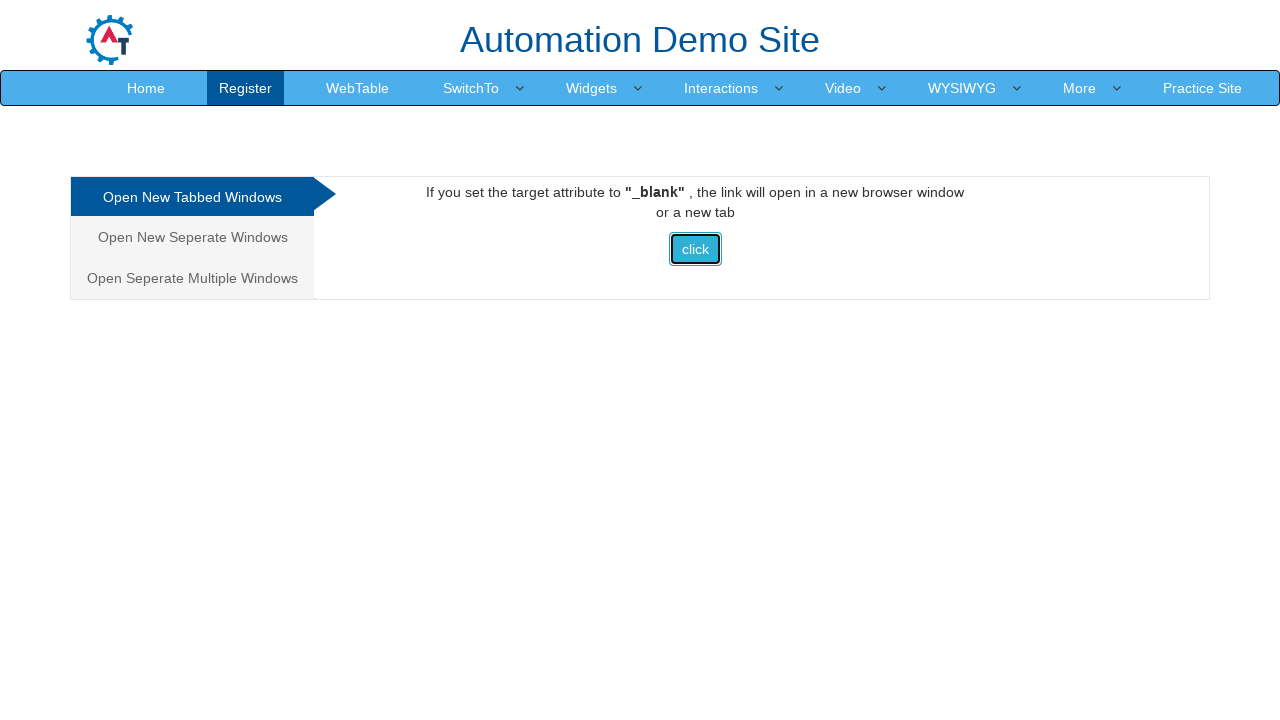

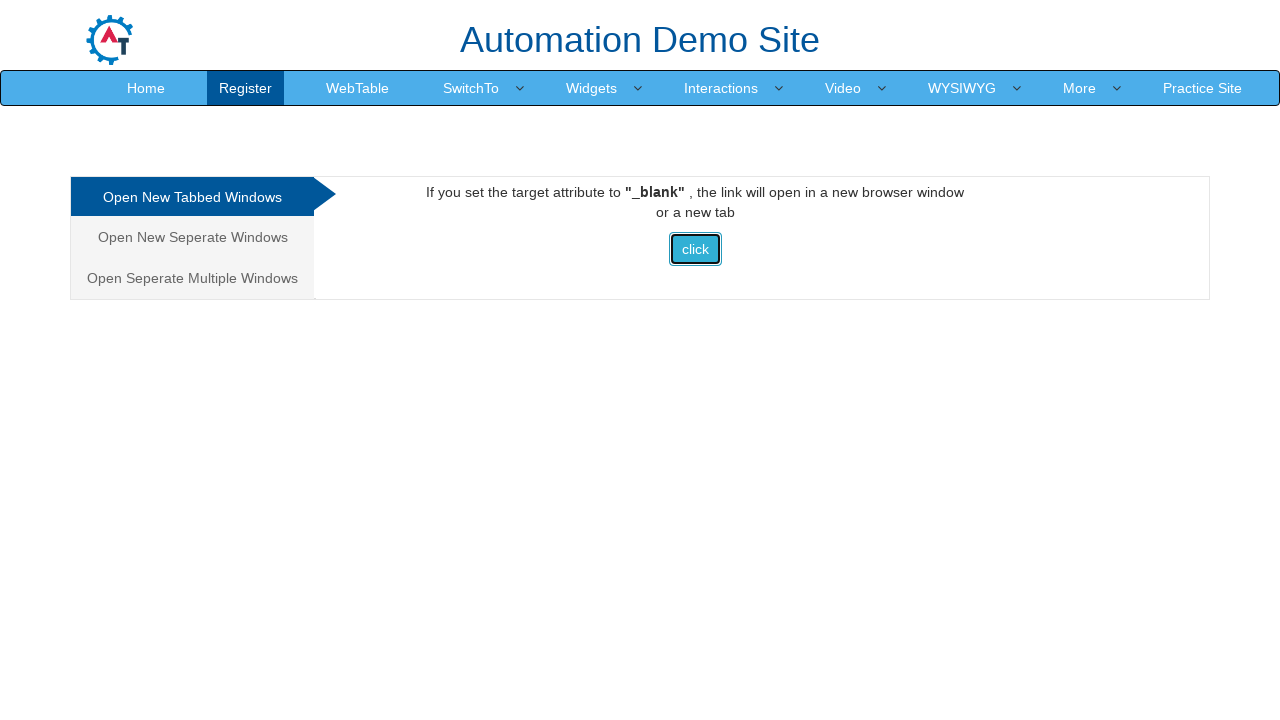